Tests a practice form by checking a checkbox, selecting radio button and dropdown options, filling a password field, submitting the form, then navigating to a shop page and adding a Nokia Edge product to cart.

Starting URL: https://rahulshettyacademy.com/angularpractice/

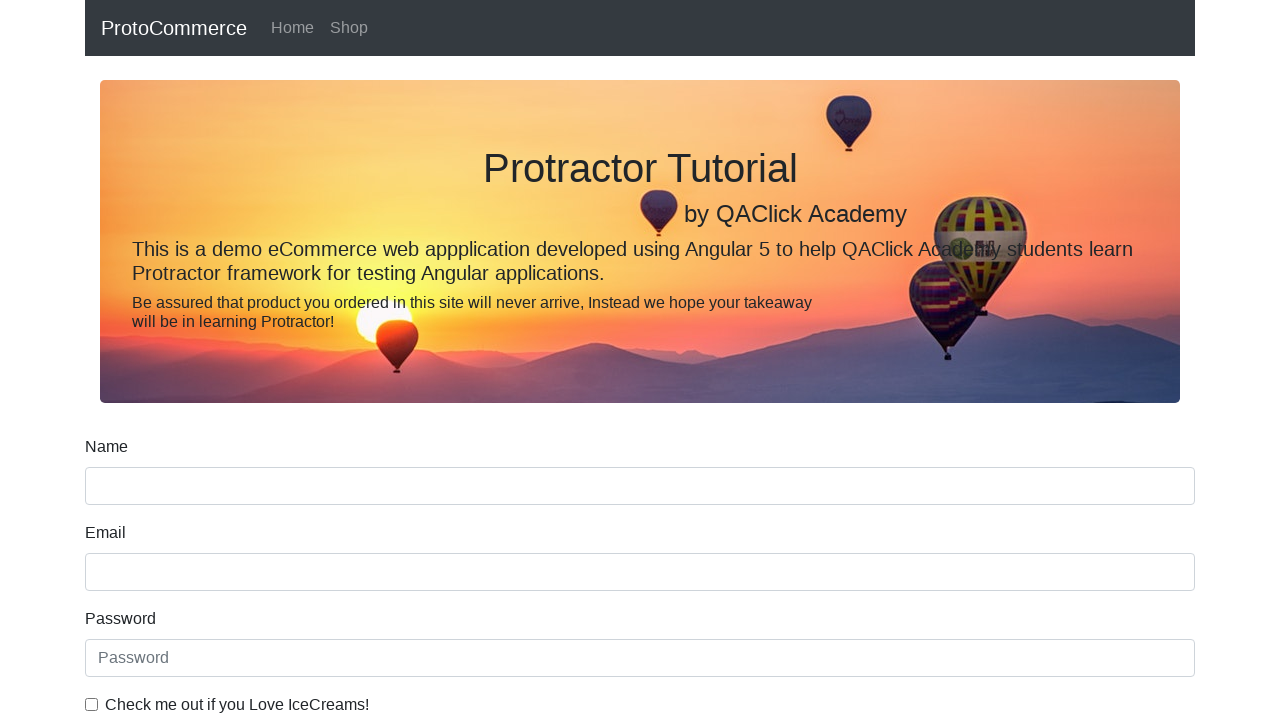

Checked the ice cream checkbox at (92, 704) on internal:label="Check me out if you Love IceCreams!"i
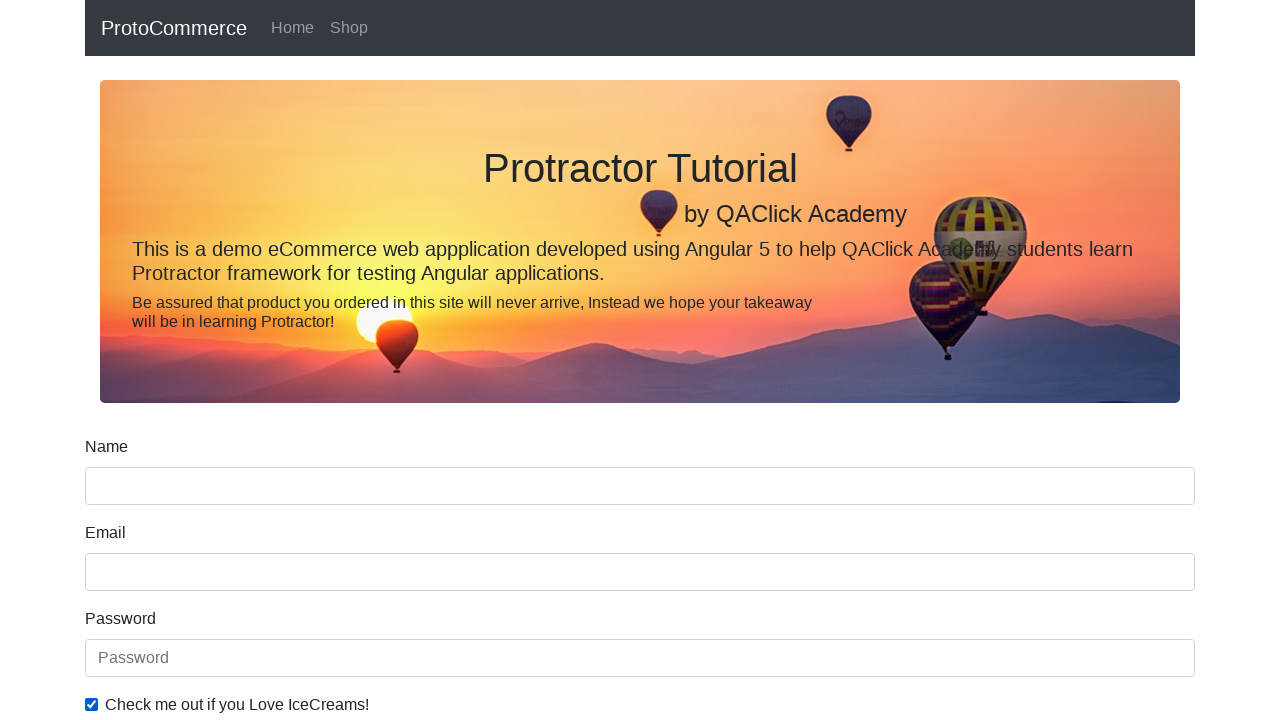

Selected 'Employed' radio button at (326, 360) on internal:label="Employed"i
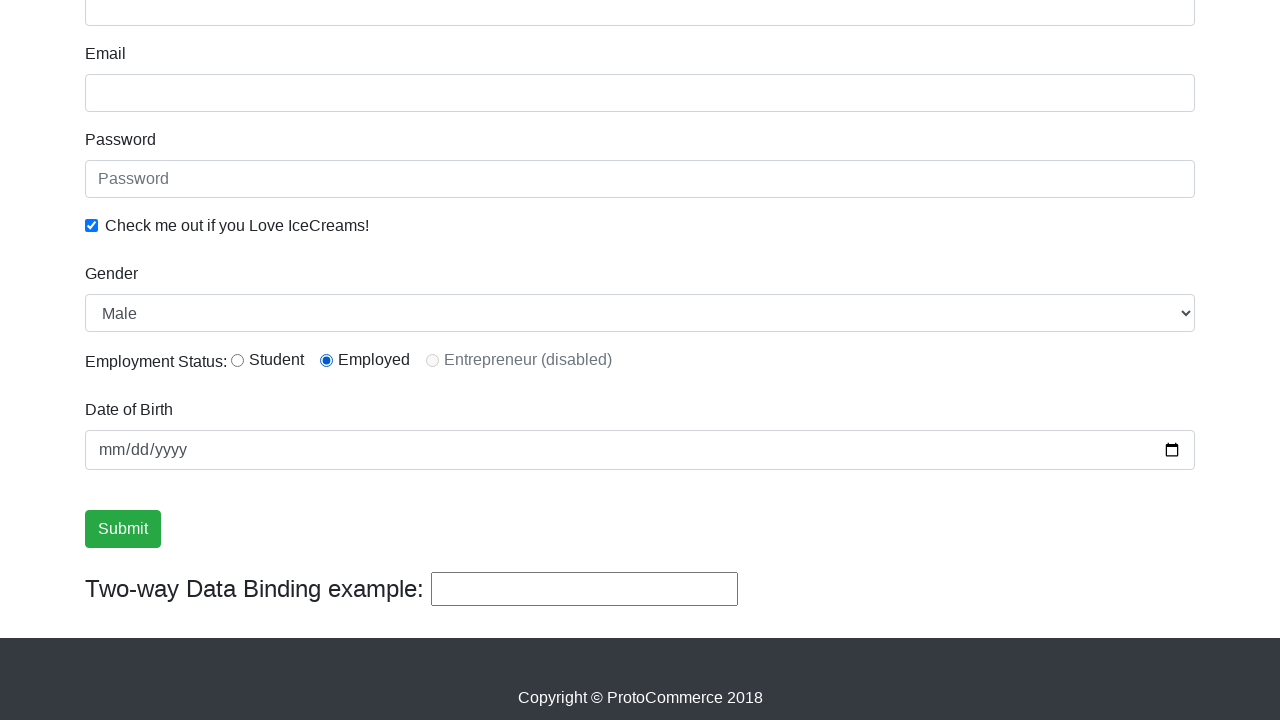

Selected 'Female' from Gender dropdown on internal:label="Gender"i
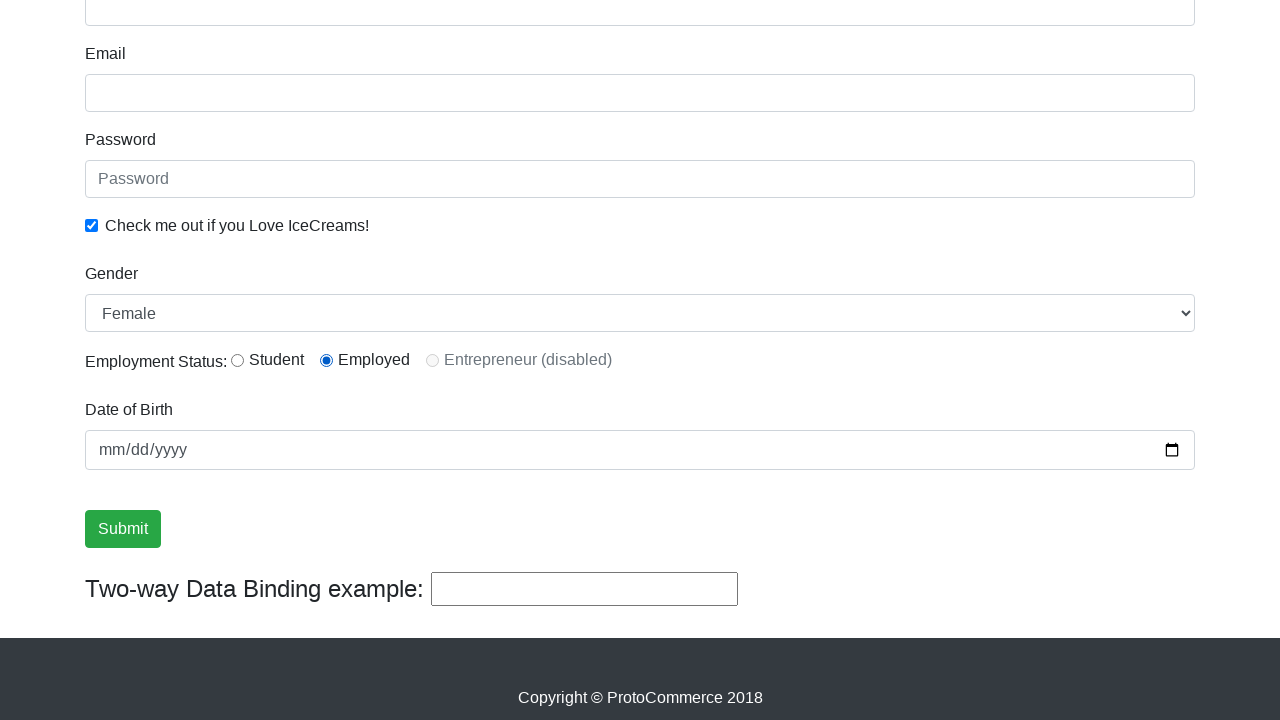

Filled password field with 'Qwerty123' on internal:attr=[placeholder="Password"i]
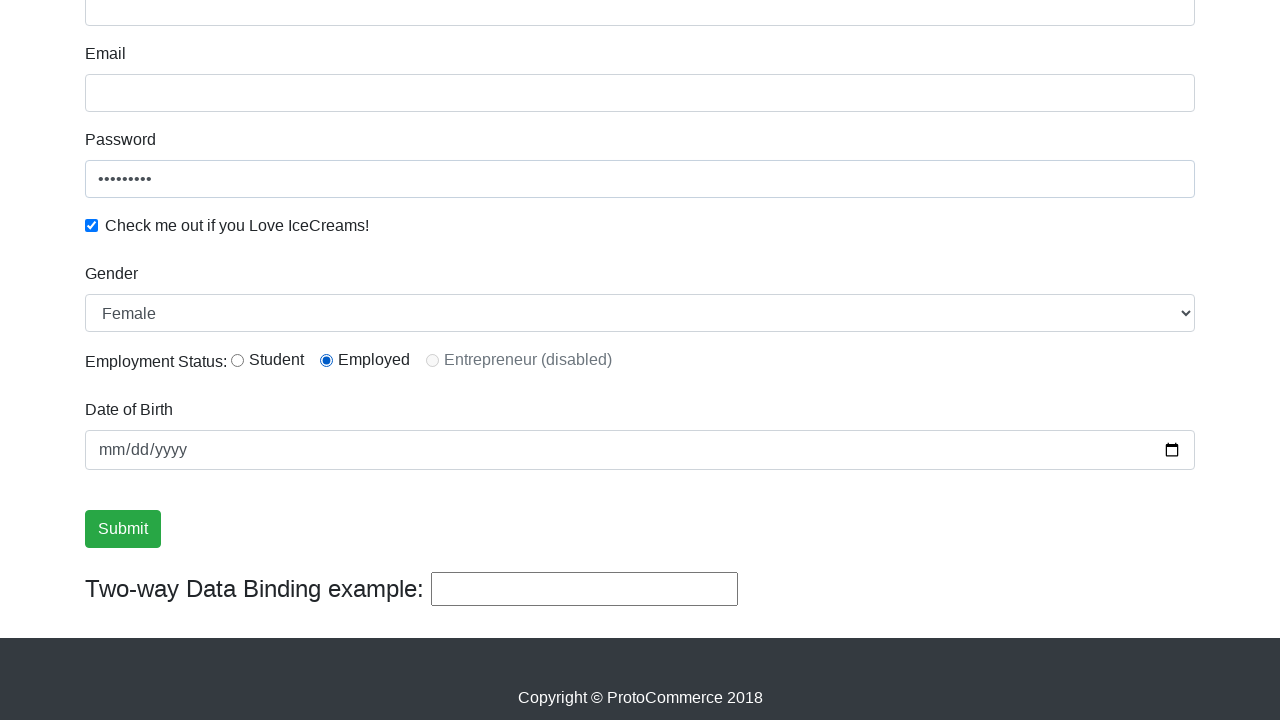

Clicked Submit button to submit the form at (123, 529) on internal:role=button[name="Submit"i]
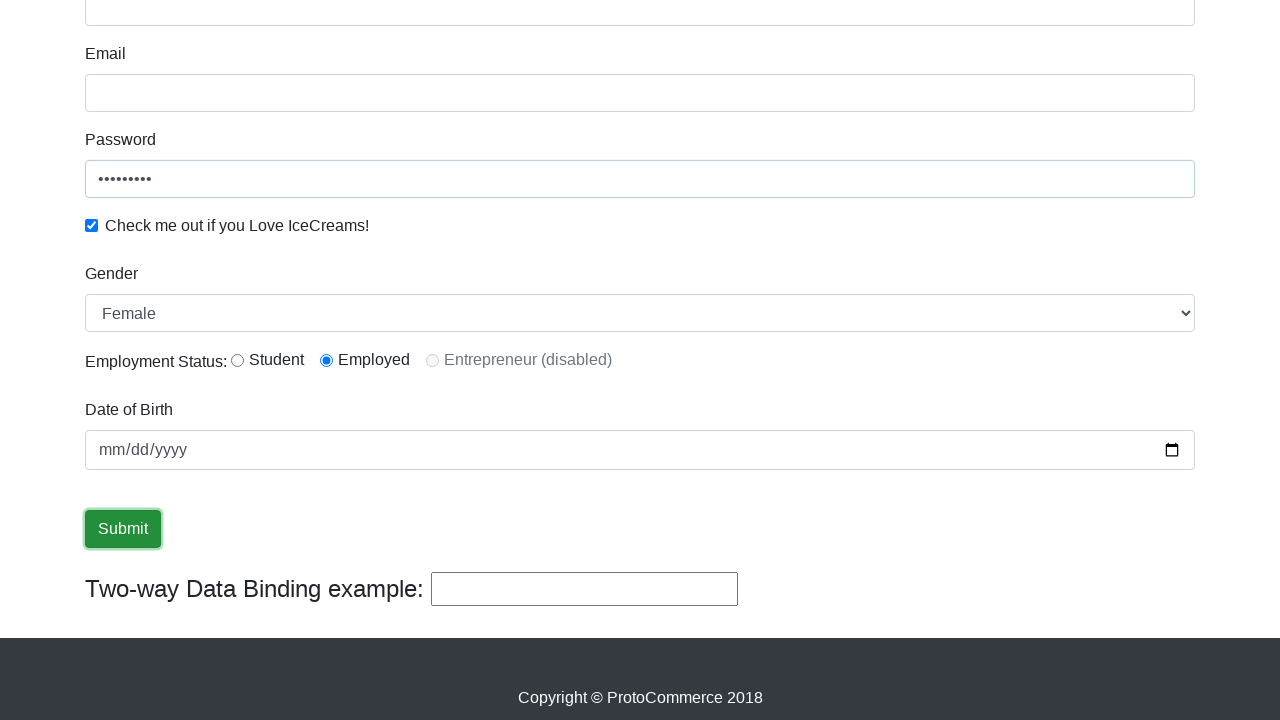

Verified success message is visible
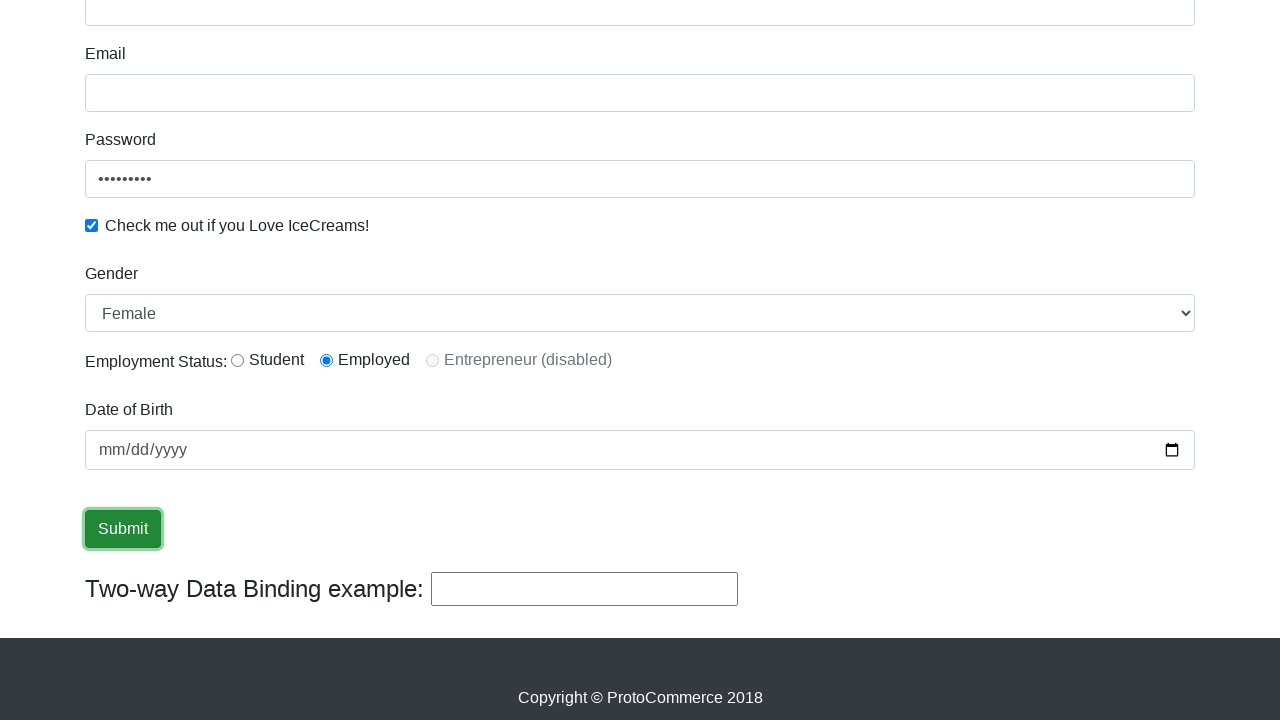

Clicked on Shop link to navigate to shop page at (349, 28) on internal:role=link[name="Shop"i]
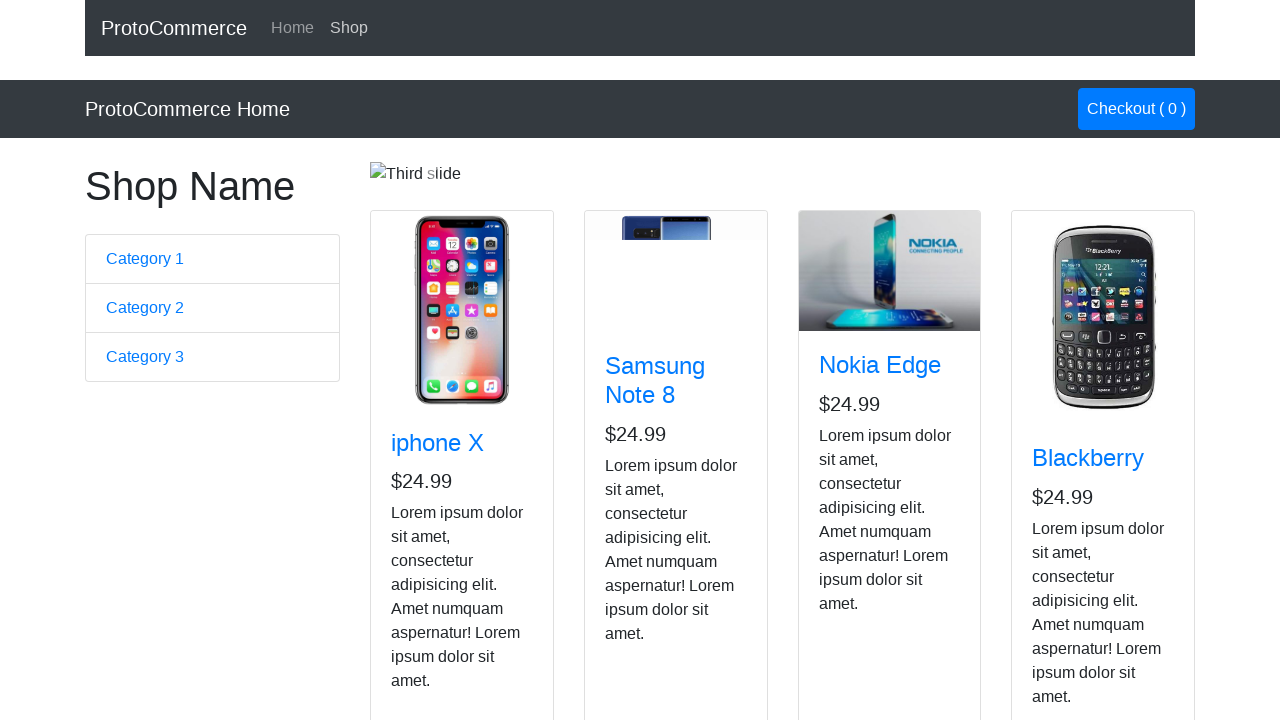

Clicked 'Add to Cart' button for Nokia Edge product at (854, 528) on app-card >> internal:has-text="Nokia Edge"i >> internal:role=button
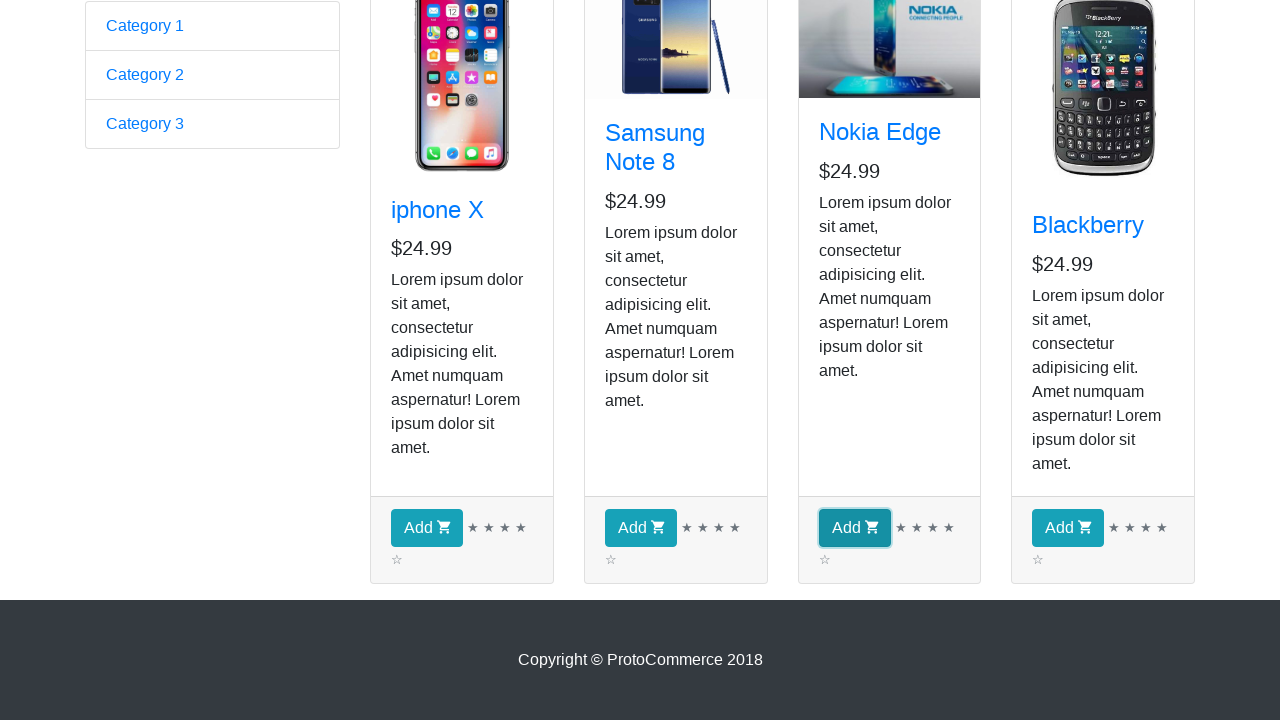

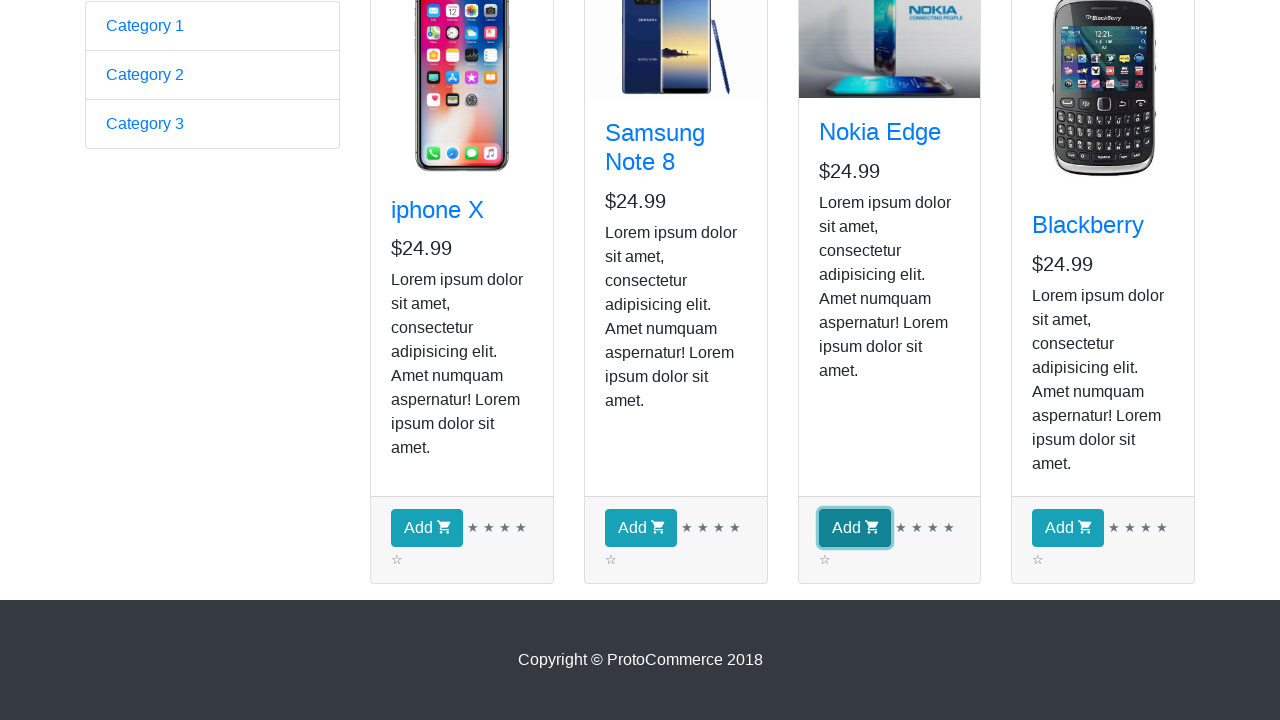